Tests search functionality on python.org by entering a search query and submitting it with the Enter key

Starting URL: https://www.python.org

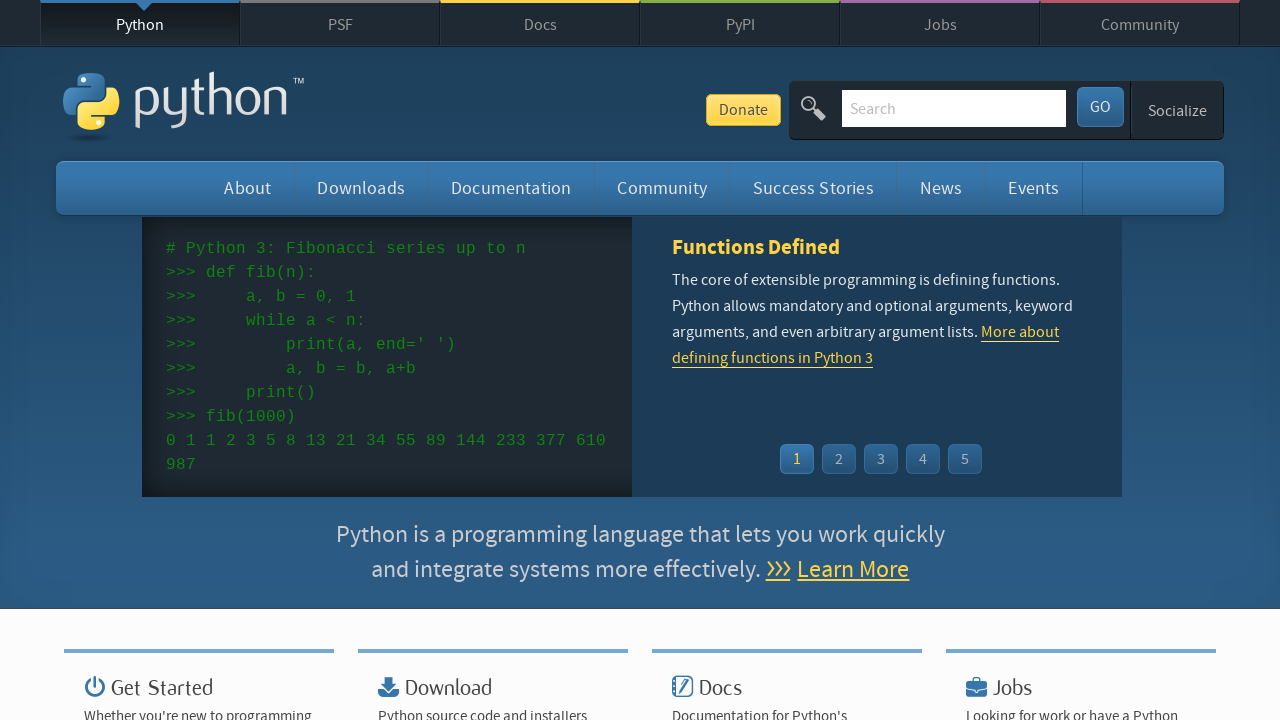

Filled search field with 'getting started with python' on input[name='q']
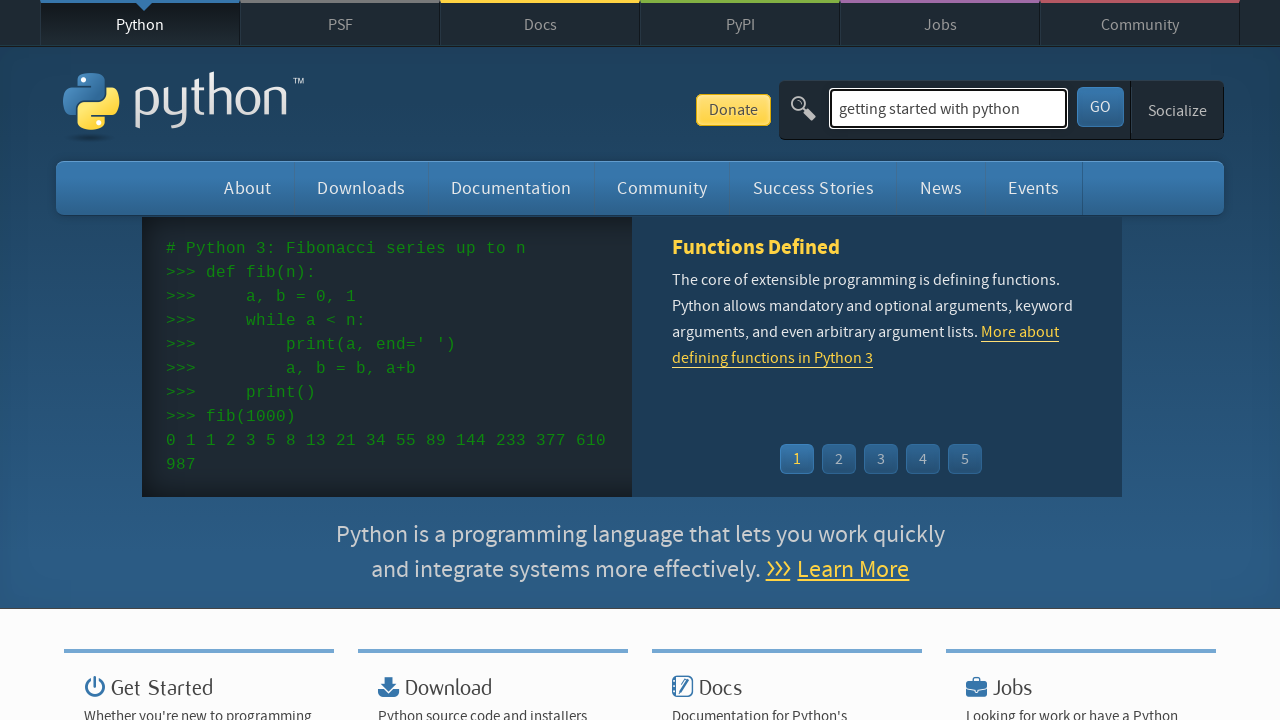

Pressed Enter to submit search query on input[name='q']
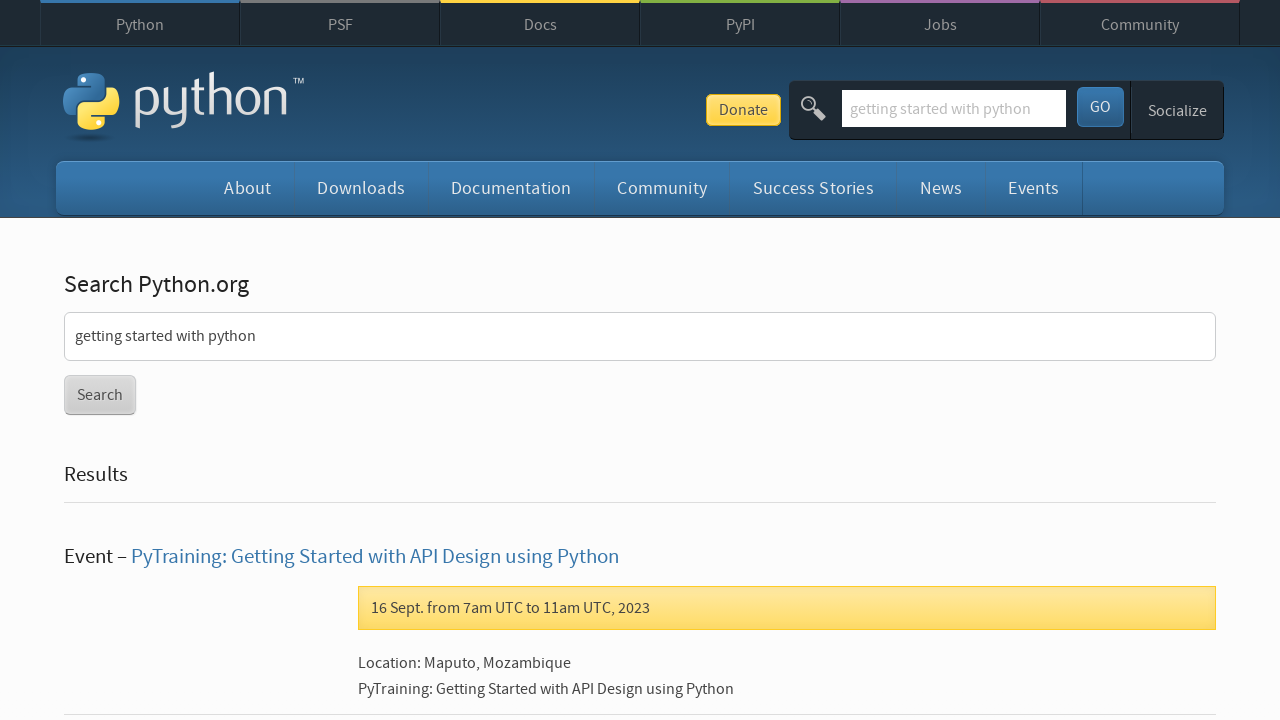

Search results page loaded successfully
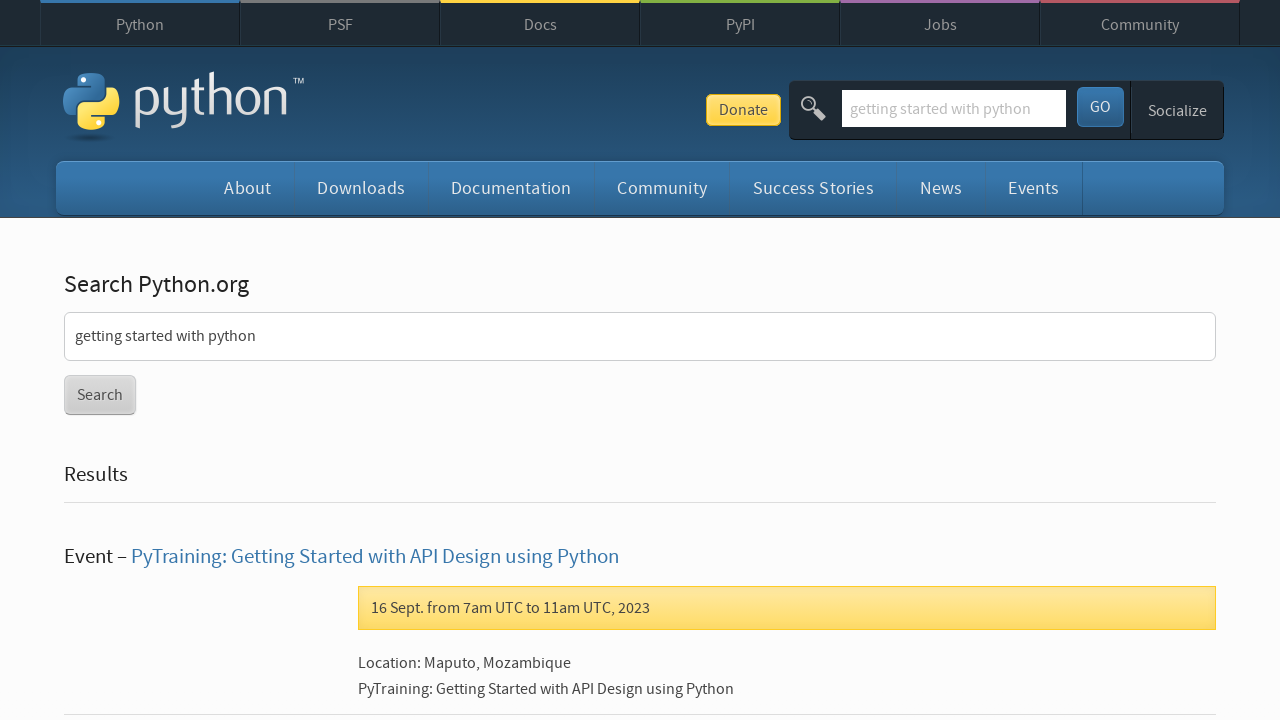

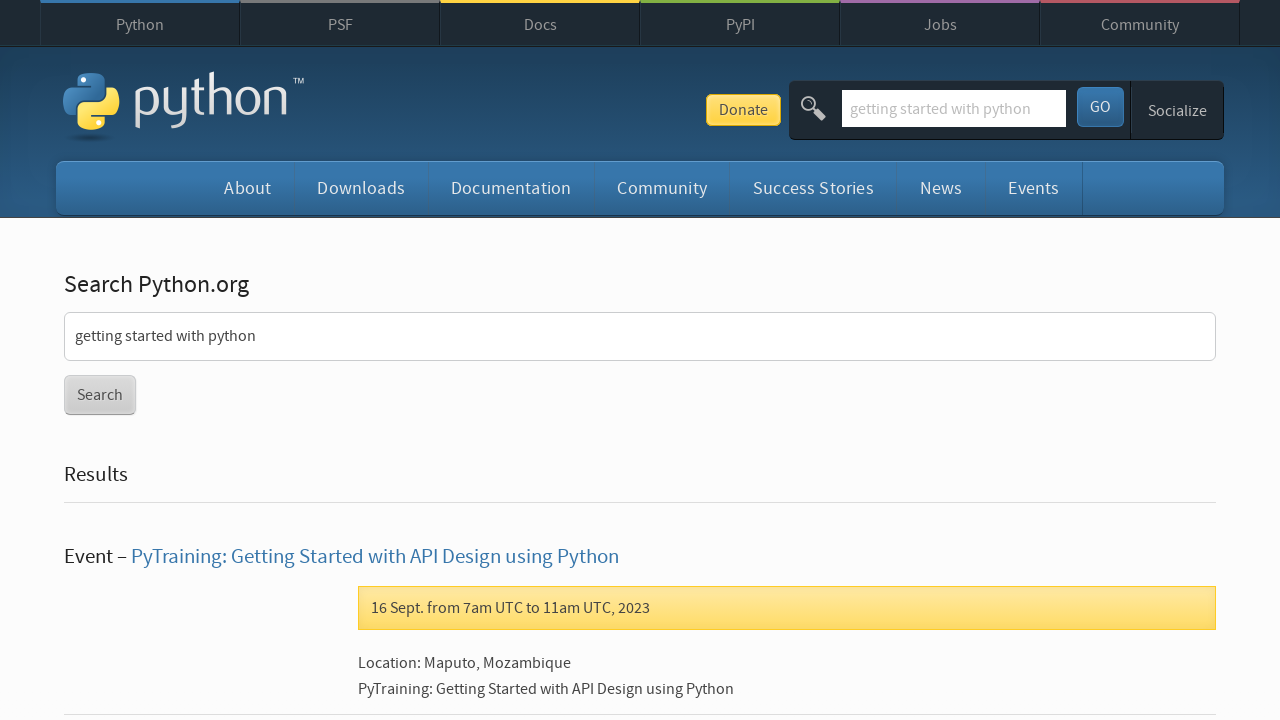